Tests drag and drop functionality by dragging element A to element B's position and verifying the elements swap places

Starting URL: https://the-internet.herokuapp.com/drag_and_drop

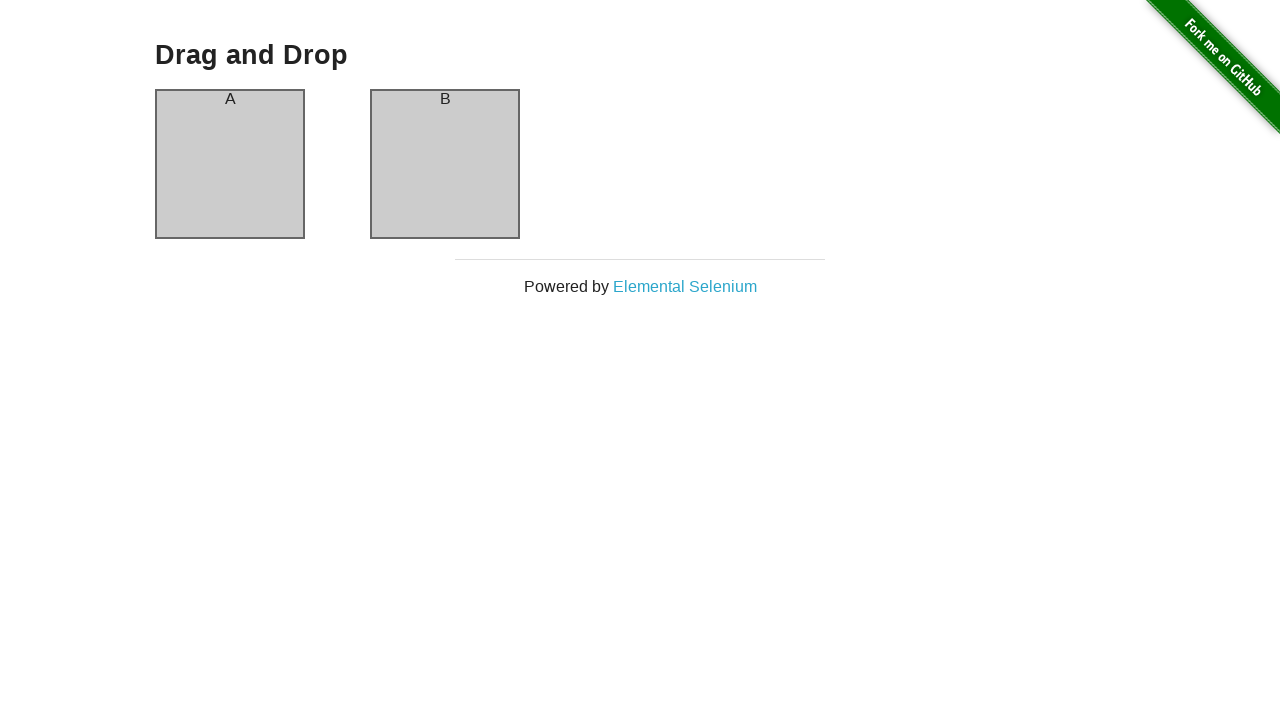

Waited for column A element to be visible
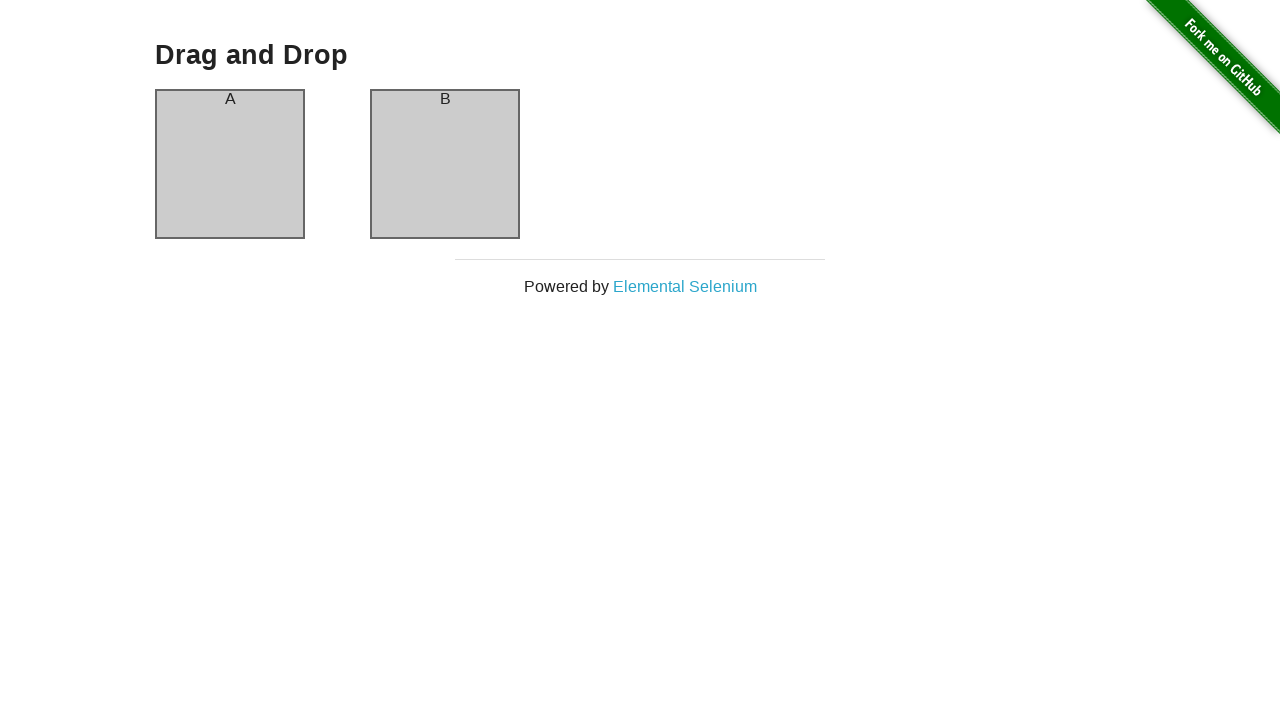

Waited for column B element to be visible
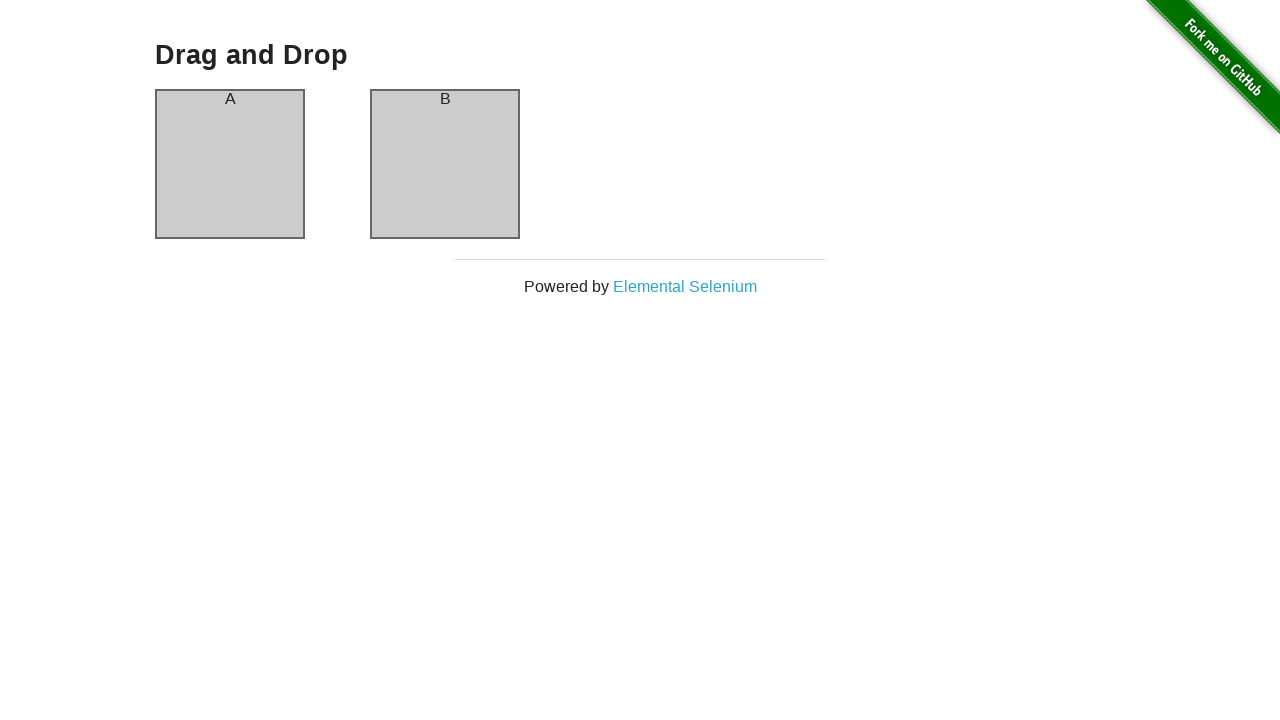

Located column A element
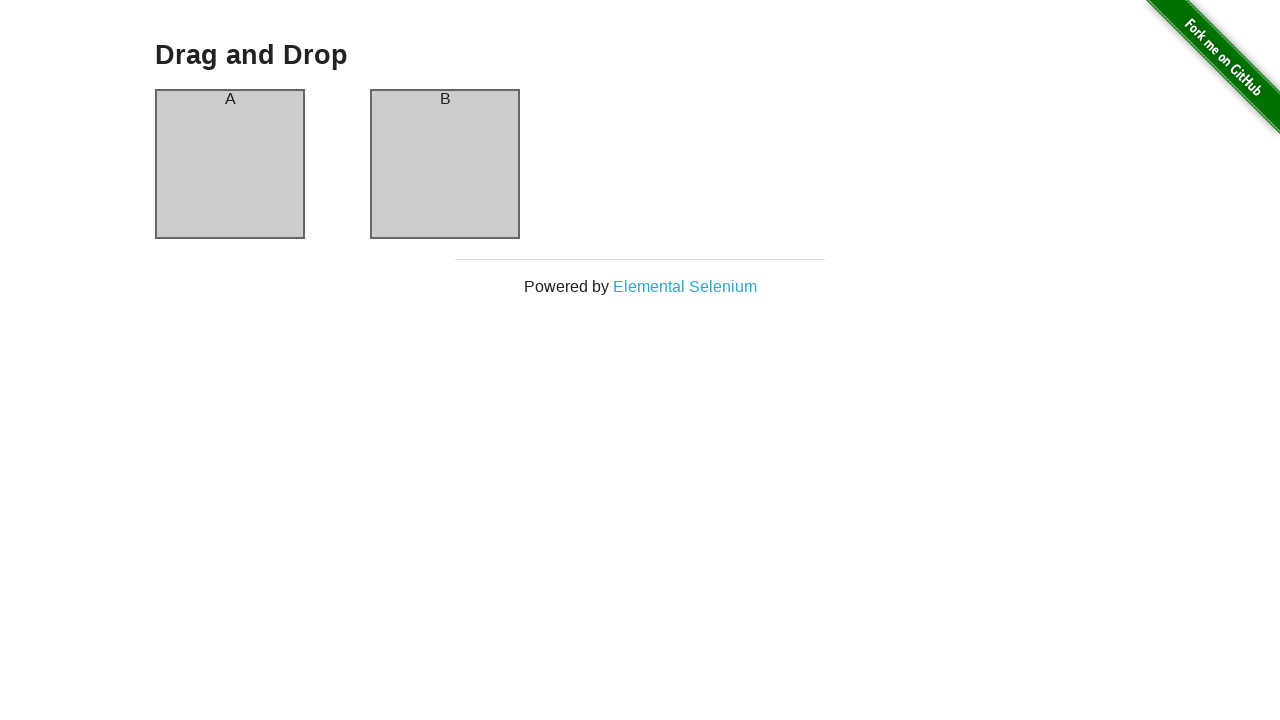

Located column B element
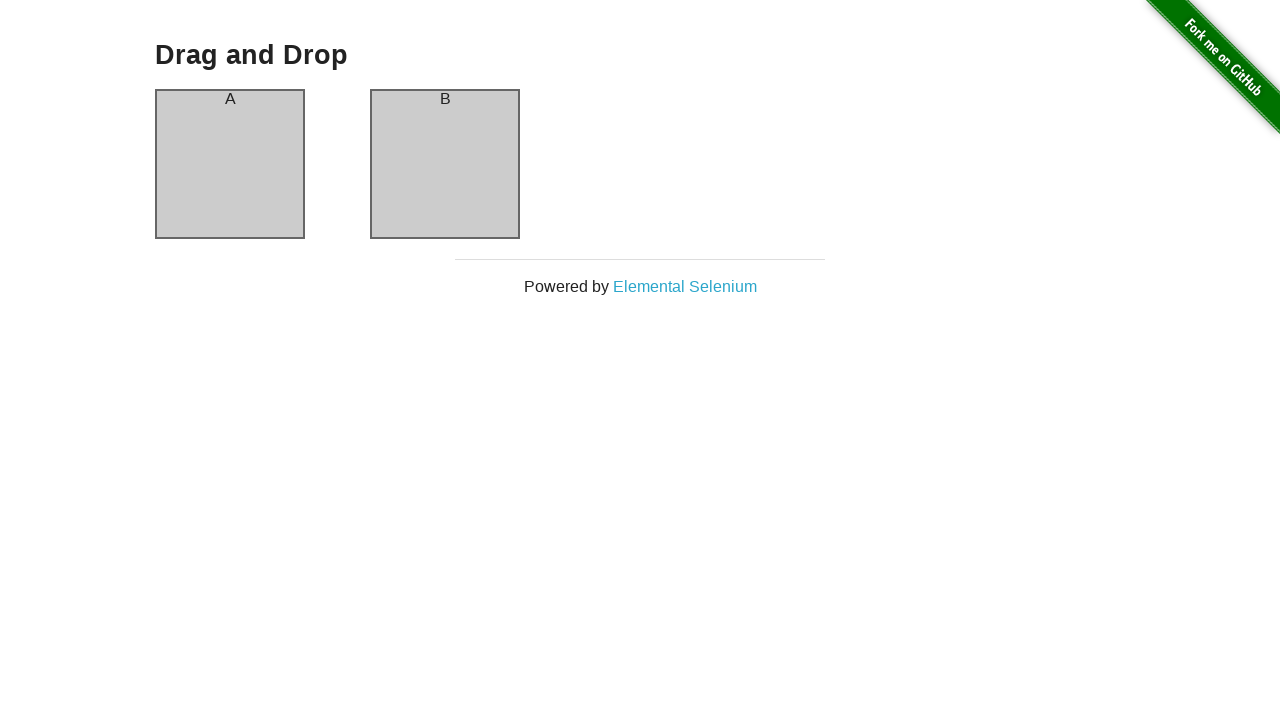

Dragged column A element to column B position at (445, 164)
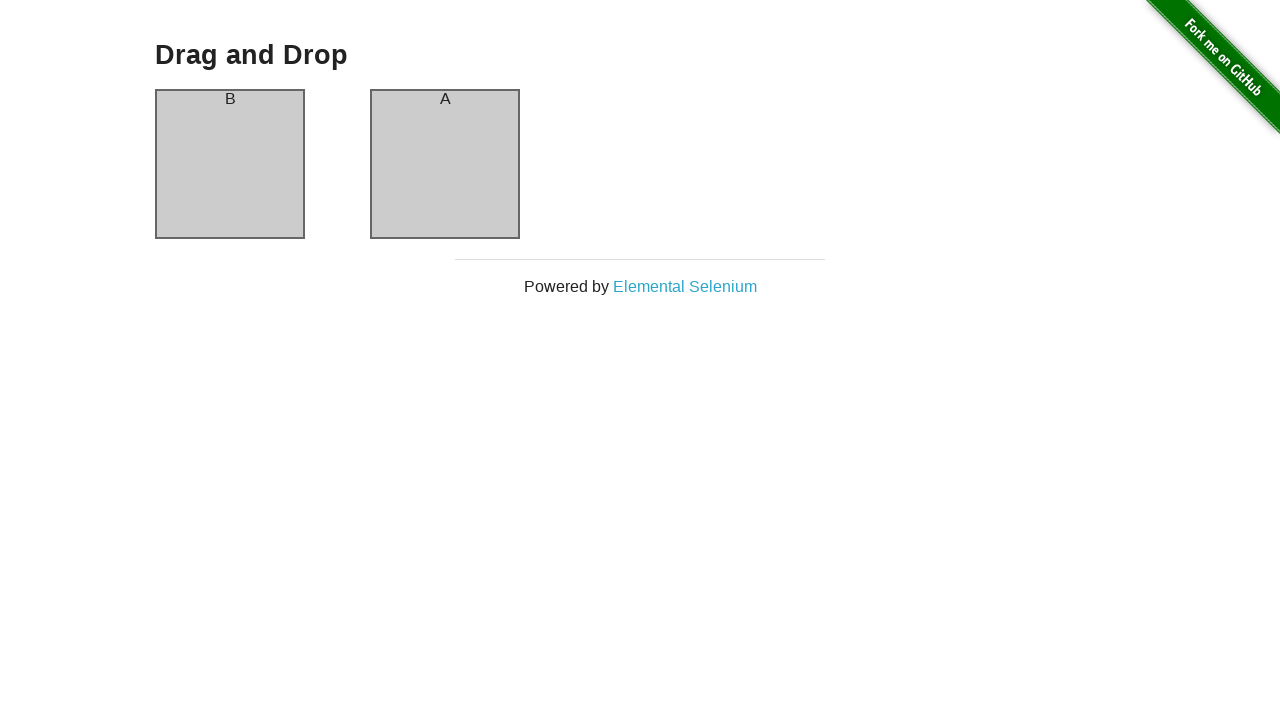

Waited 500ms for drag and drop swap animation to complete
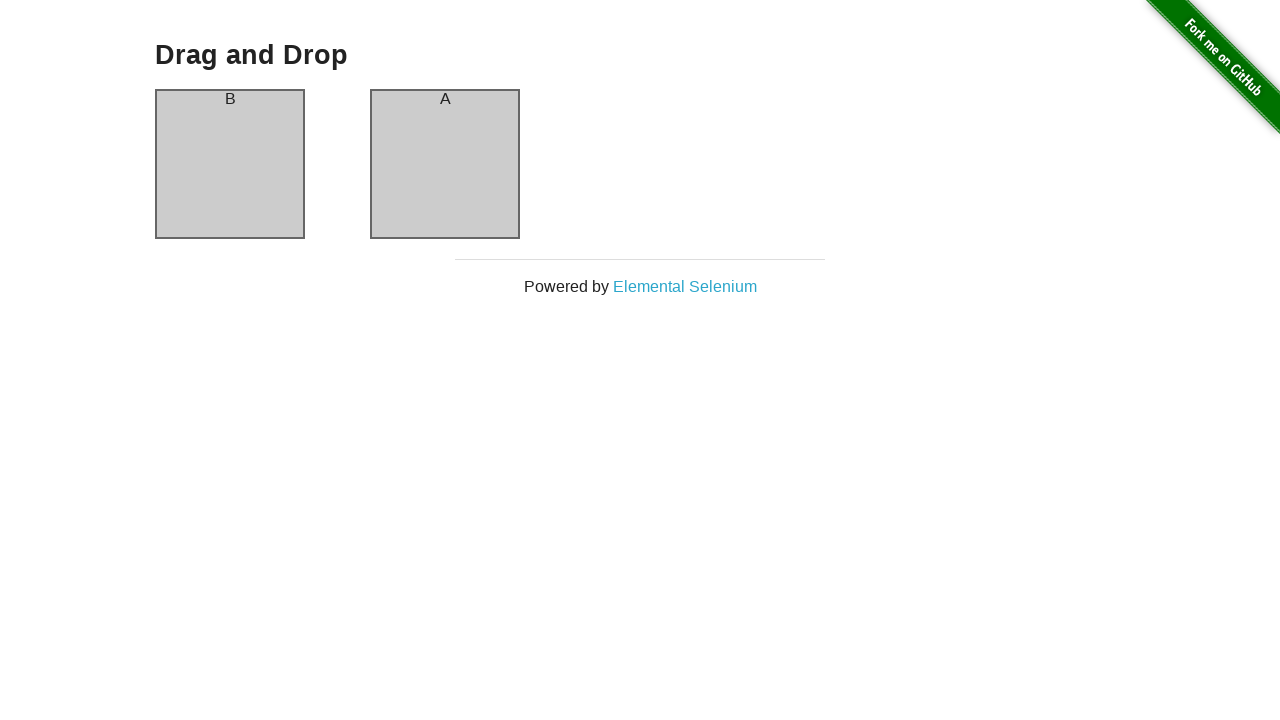

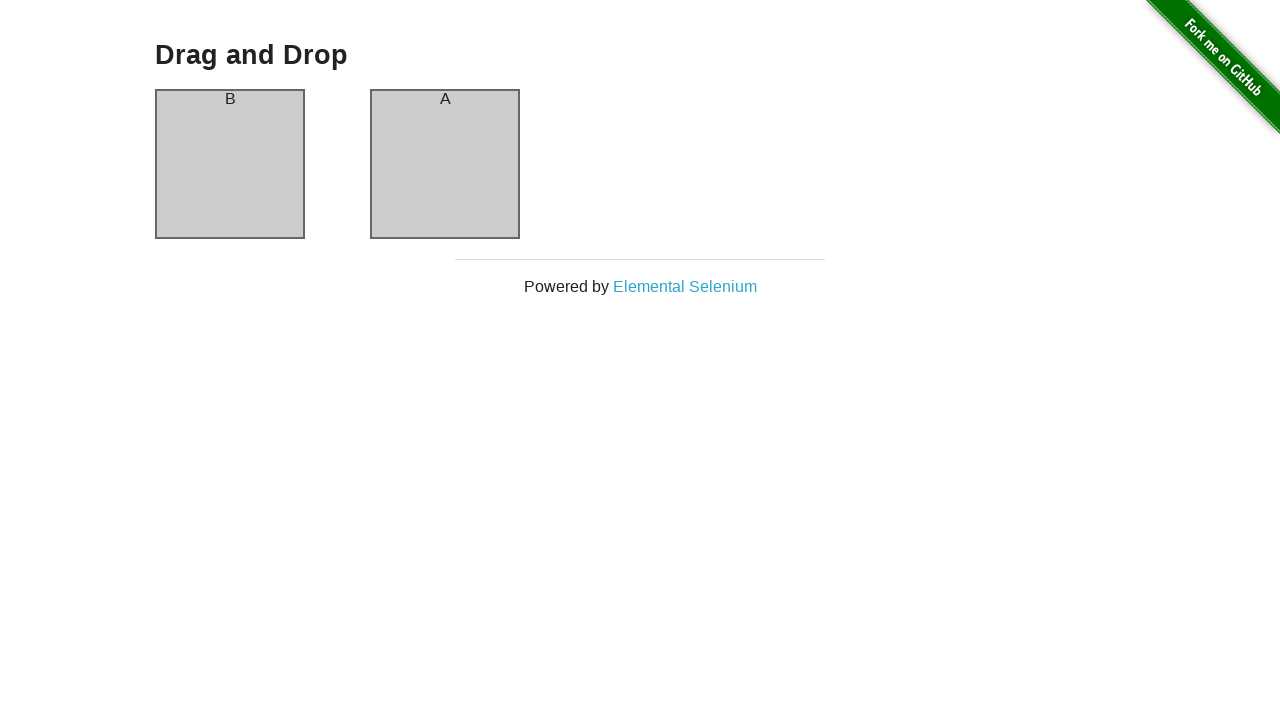